Tests alert handling by clicking a timer button that triggers an alert after a delay and accepting it

Starting URL: https://demoqa.com/alerts

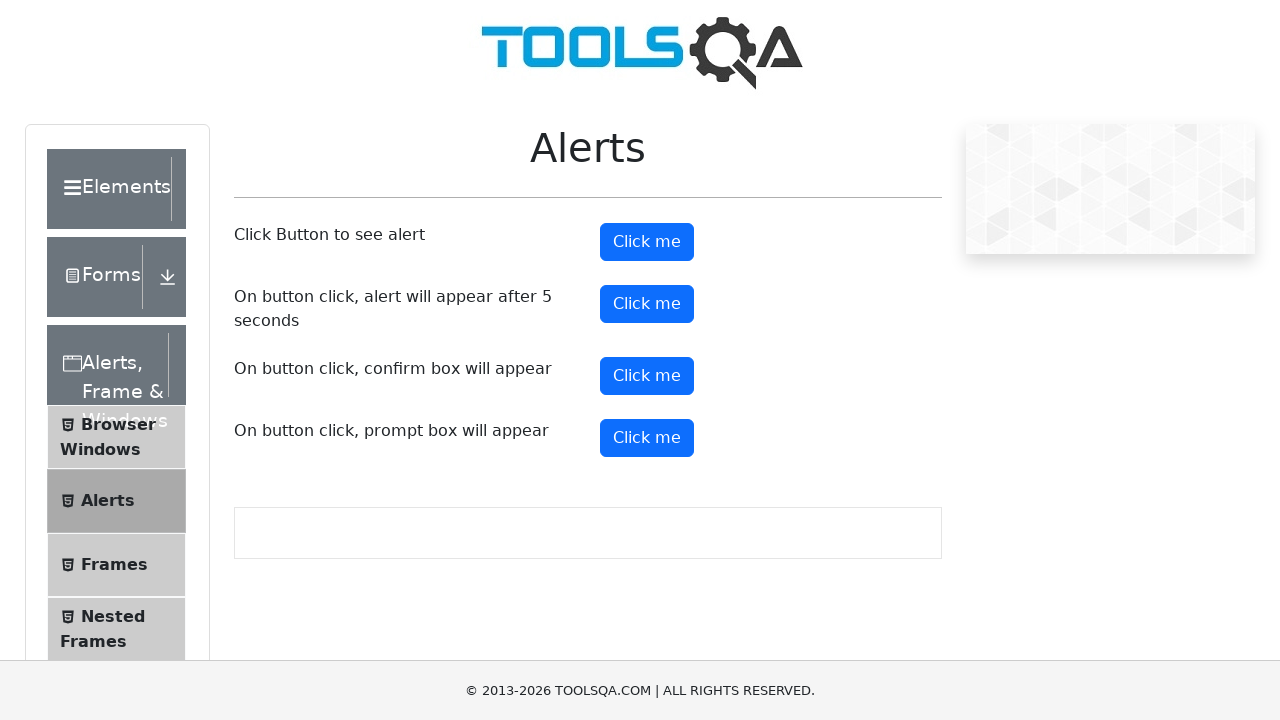

Timer alert button is visible
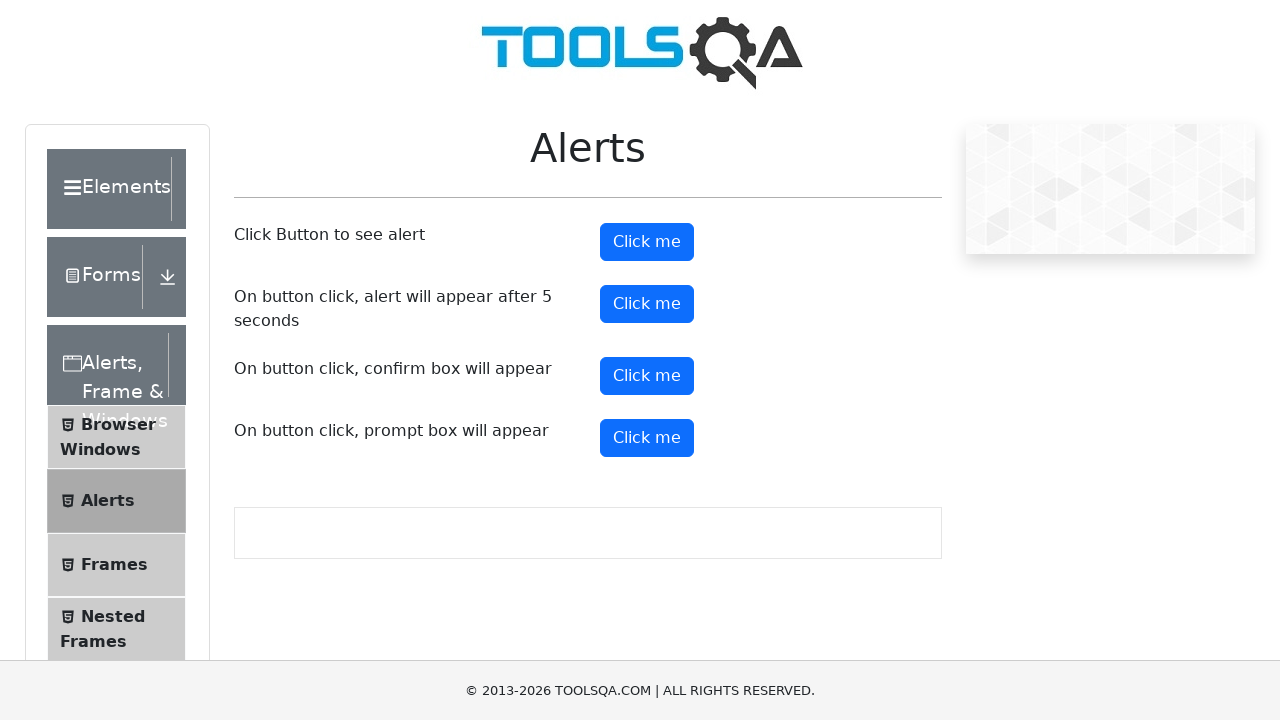

Clicked timer alert button at (647, 304) on #timerAlertButton
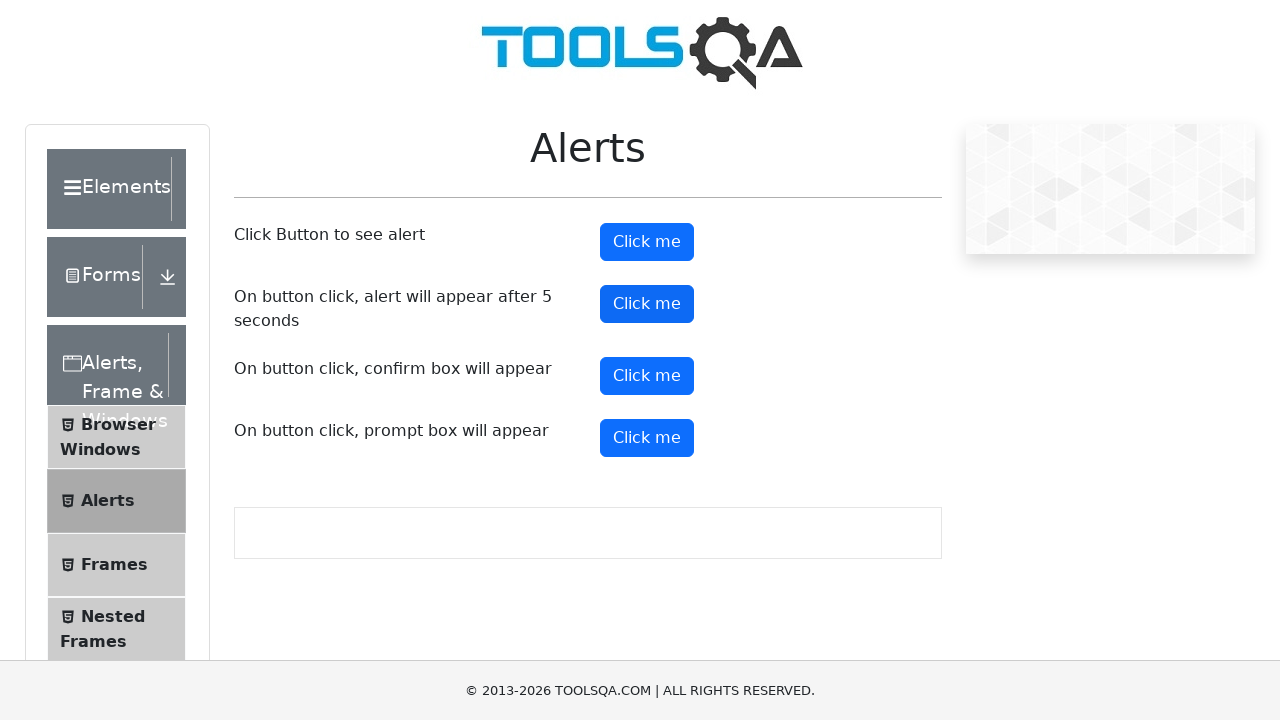

Set up dialog handler to accept alert
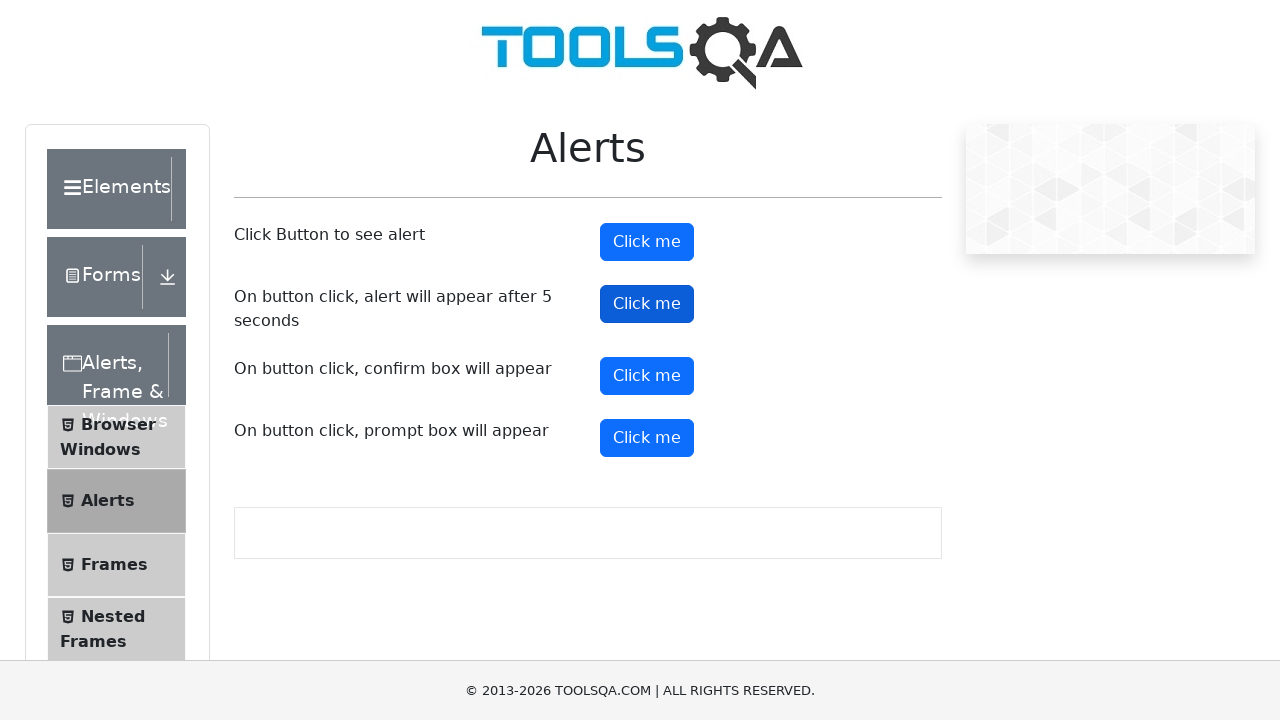

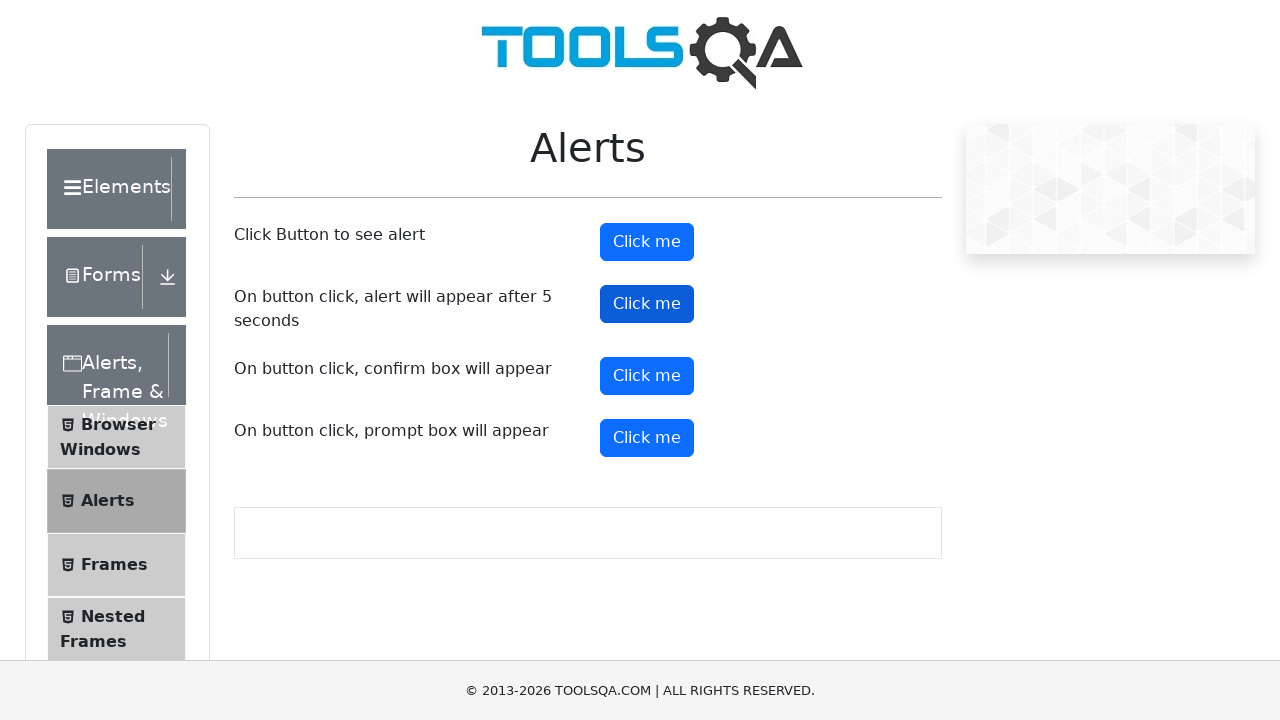